Tests keyboard-only navigation and input by using TAB keys to navigate to the username field and typing "John" with SHIFT for the capital J, then pressing ENTER to submit

Starting URL: https://testpages.eviltester.com/styled/basic-html-form-test.html

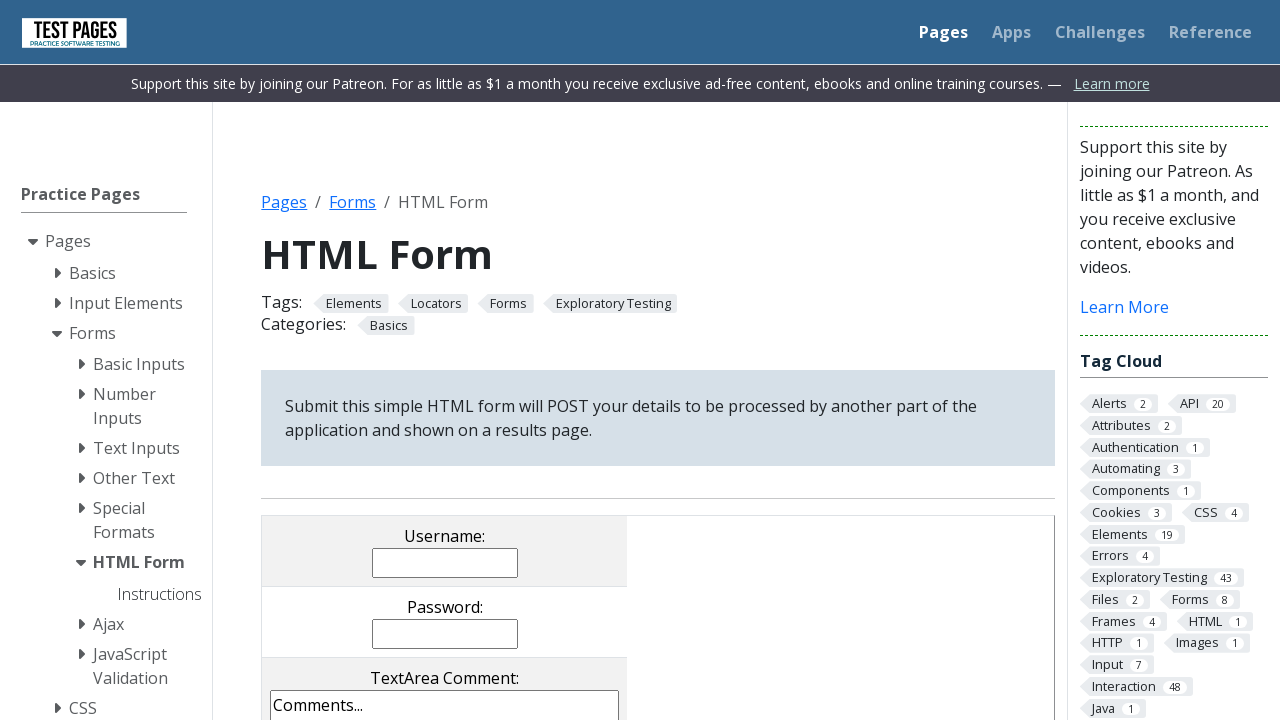

Navigated to basic HTML form test page
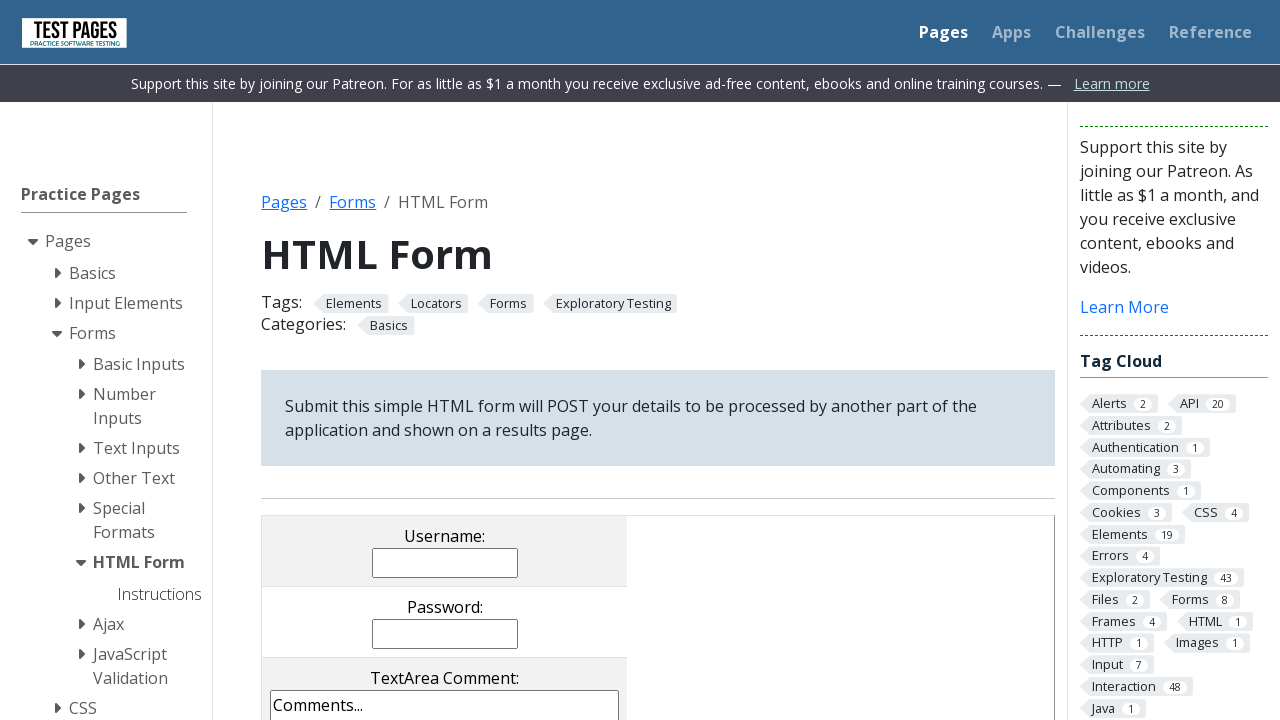

Pressed TAB once to navigate forward
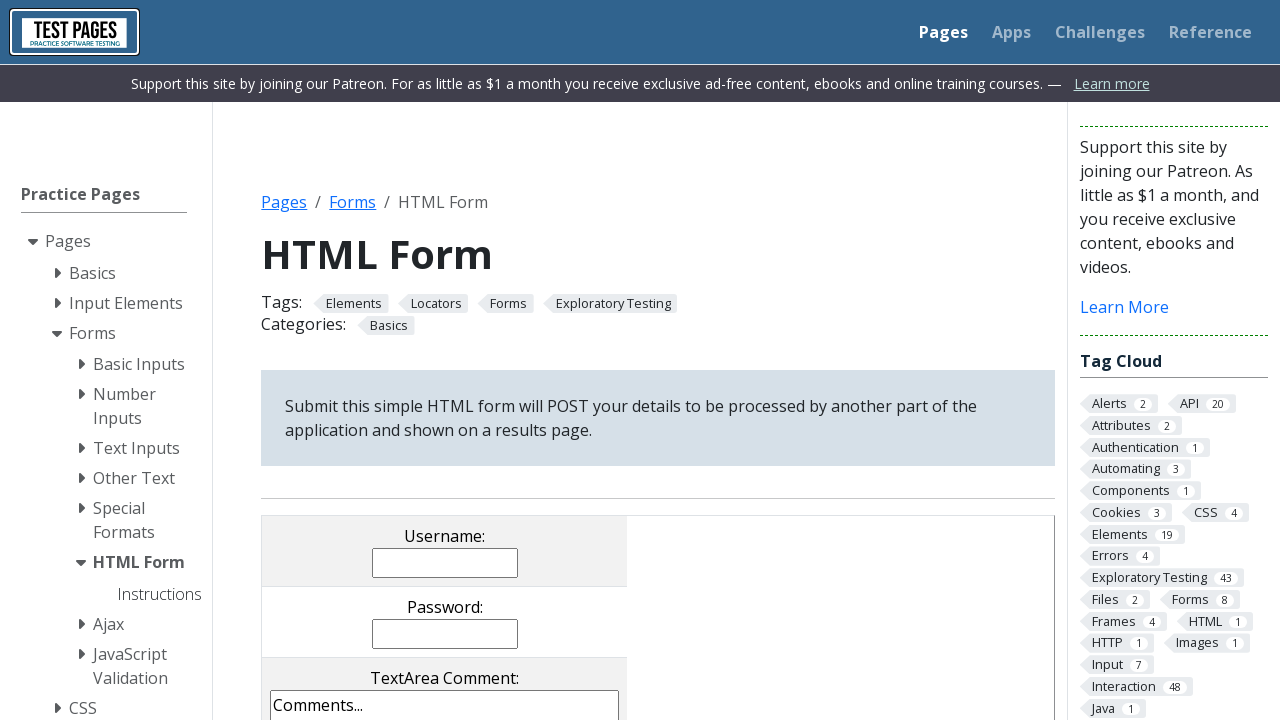

Pressed TAB twice to navigate forward
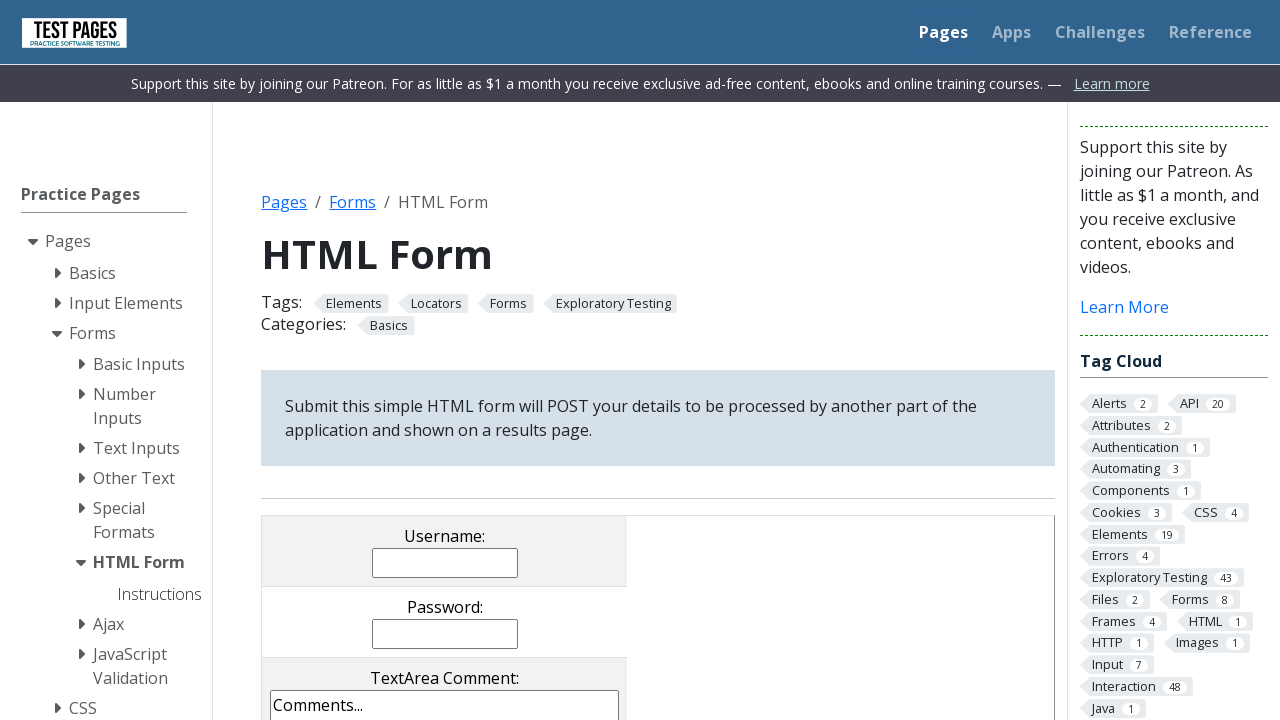

Pressed TAB three times to reach username field
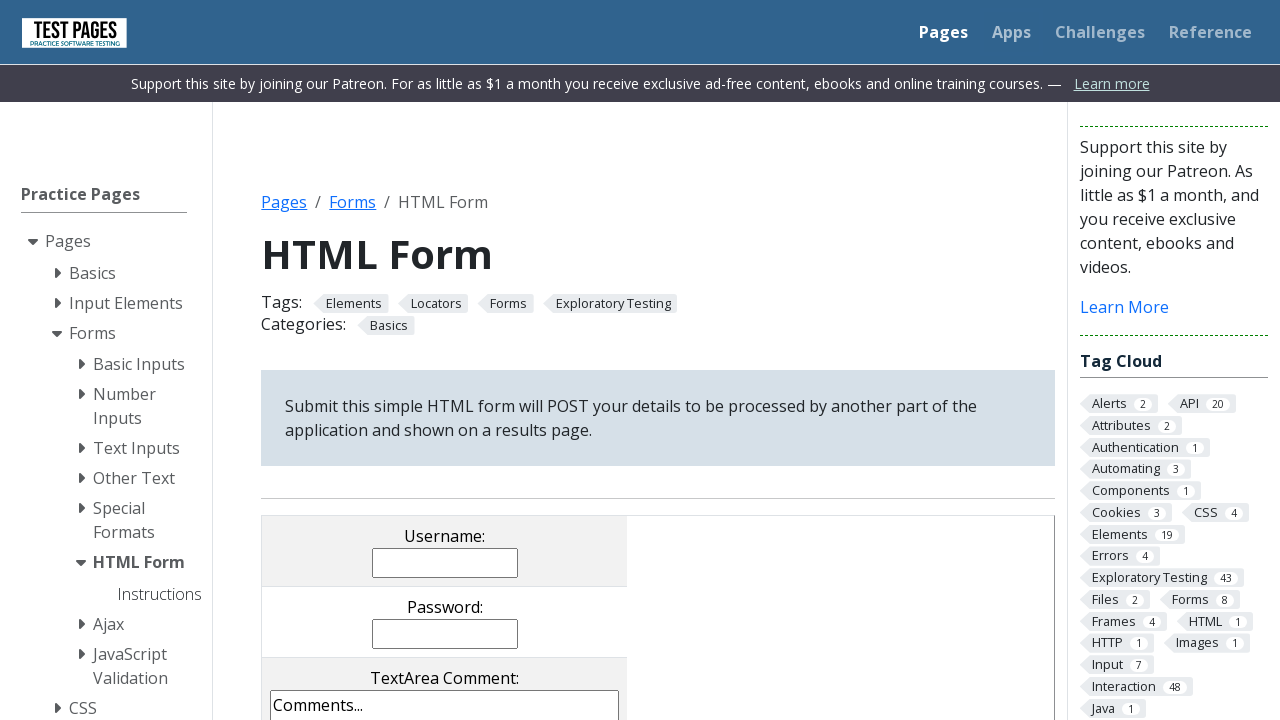

Held down SHIFT key
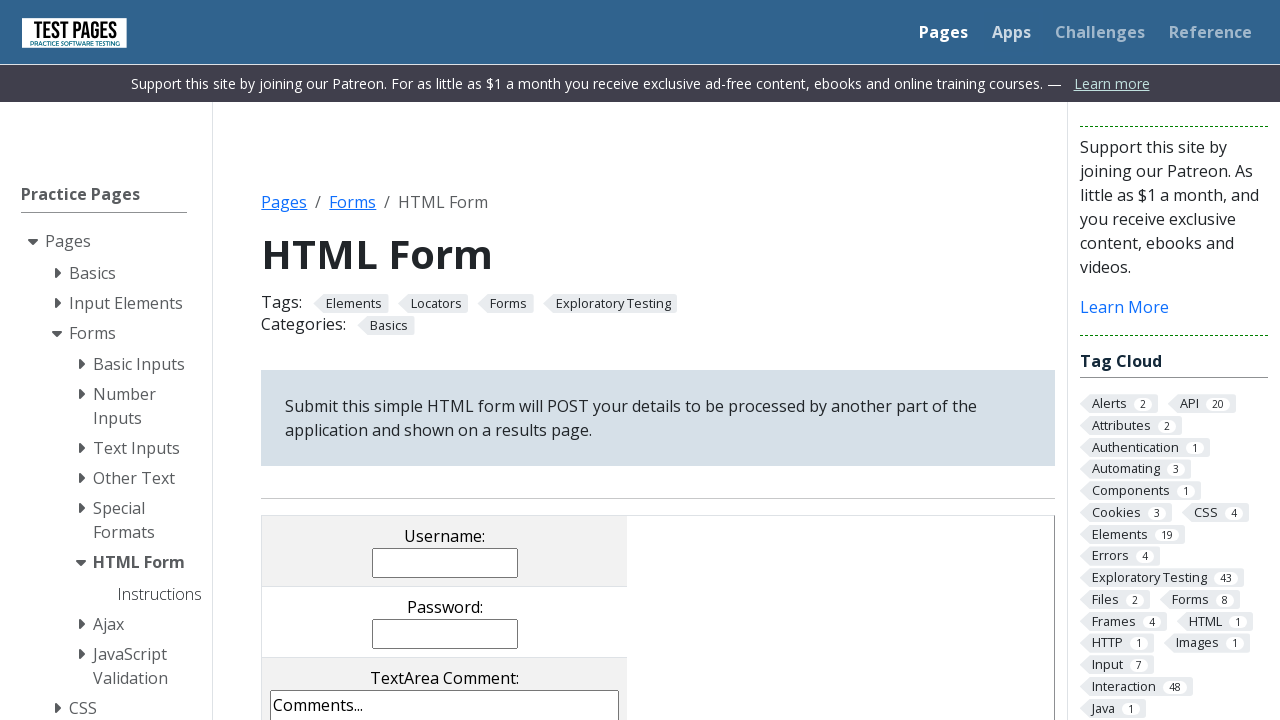

Pressed 'j' with SHIFT to type uppercase 'J'
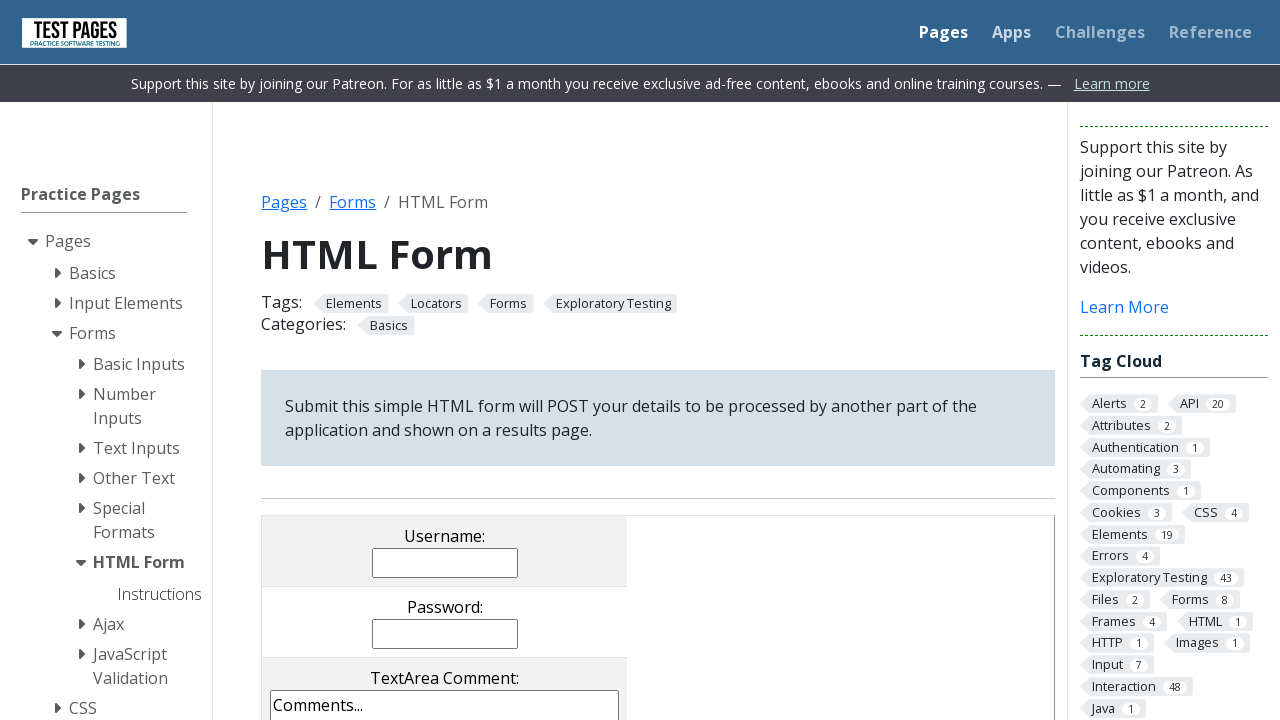

Released SHIFT key
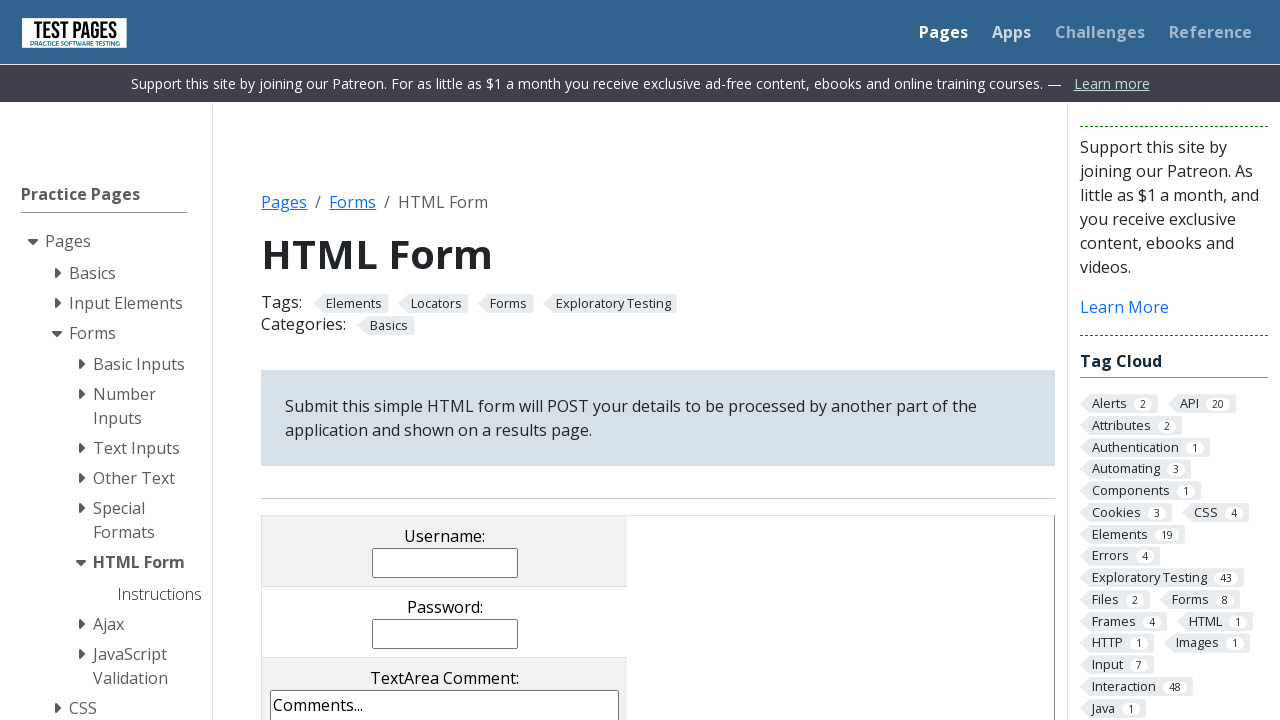

Typed 'ohn' to complete username 'John'
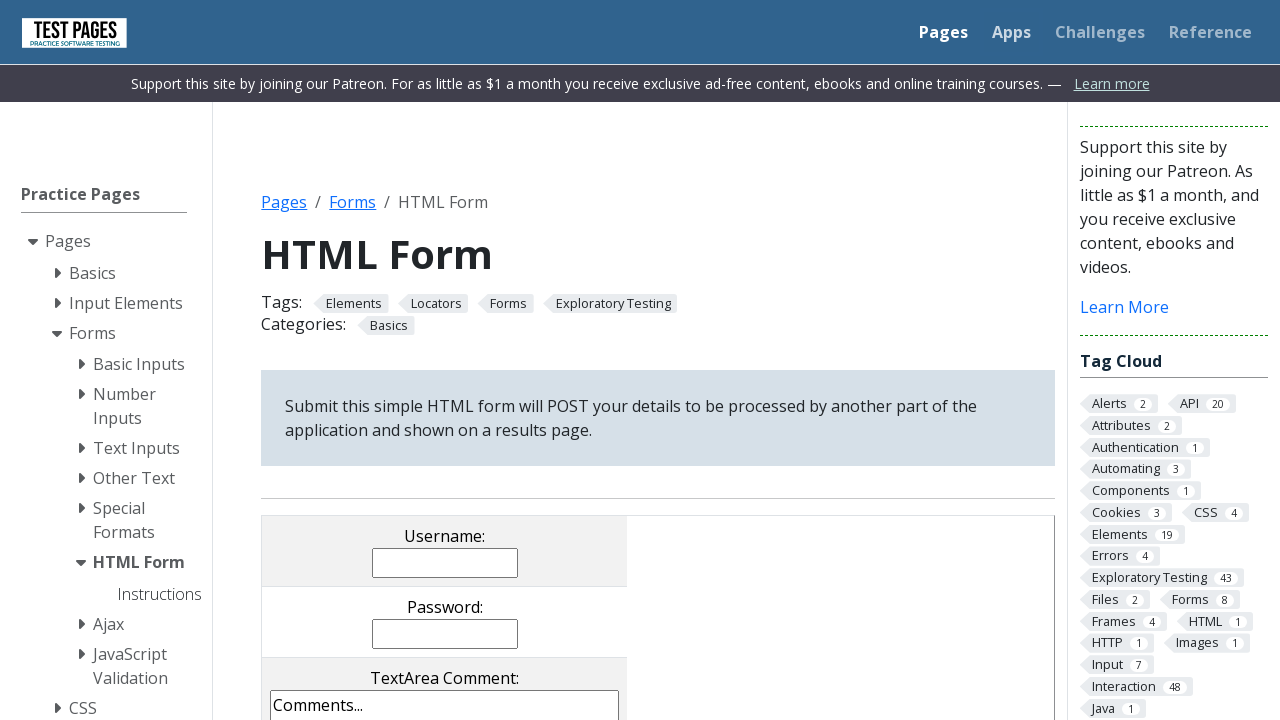

Pressed ENTER to submit the form
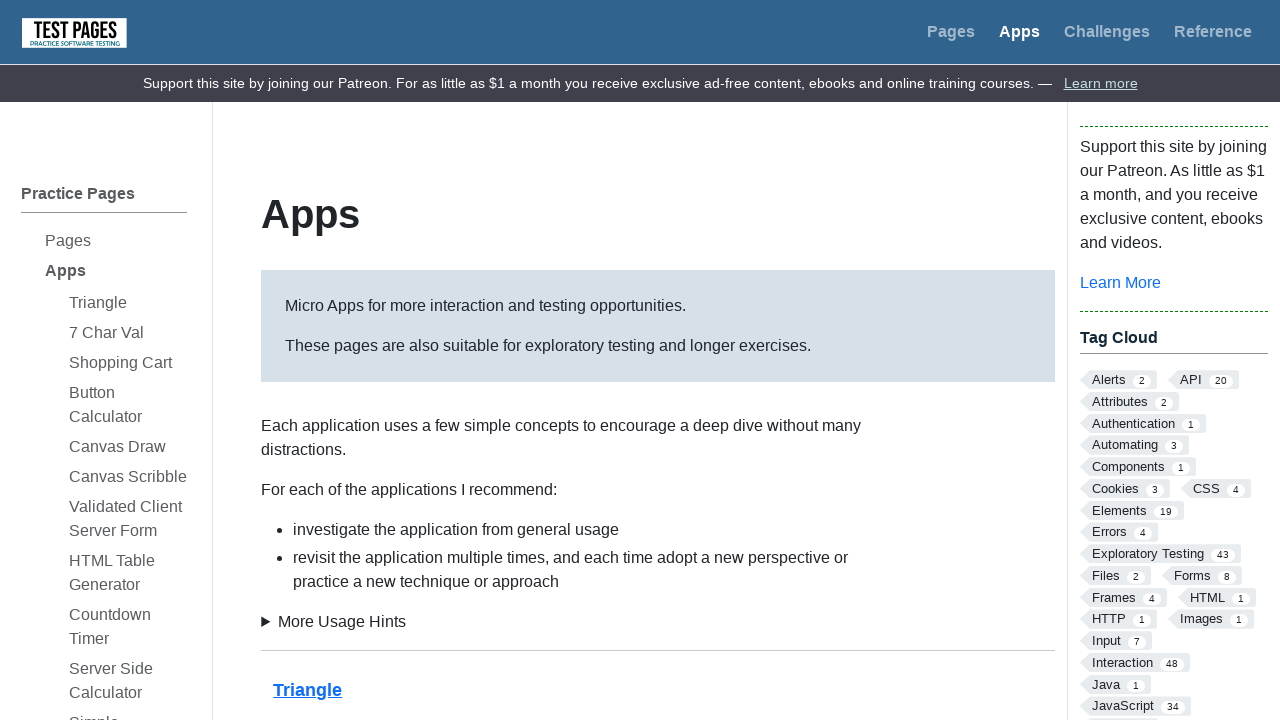

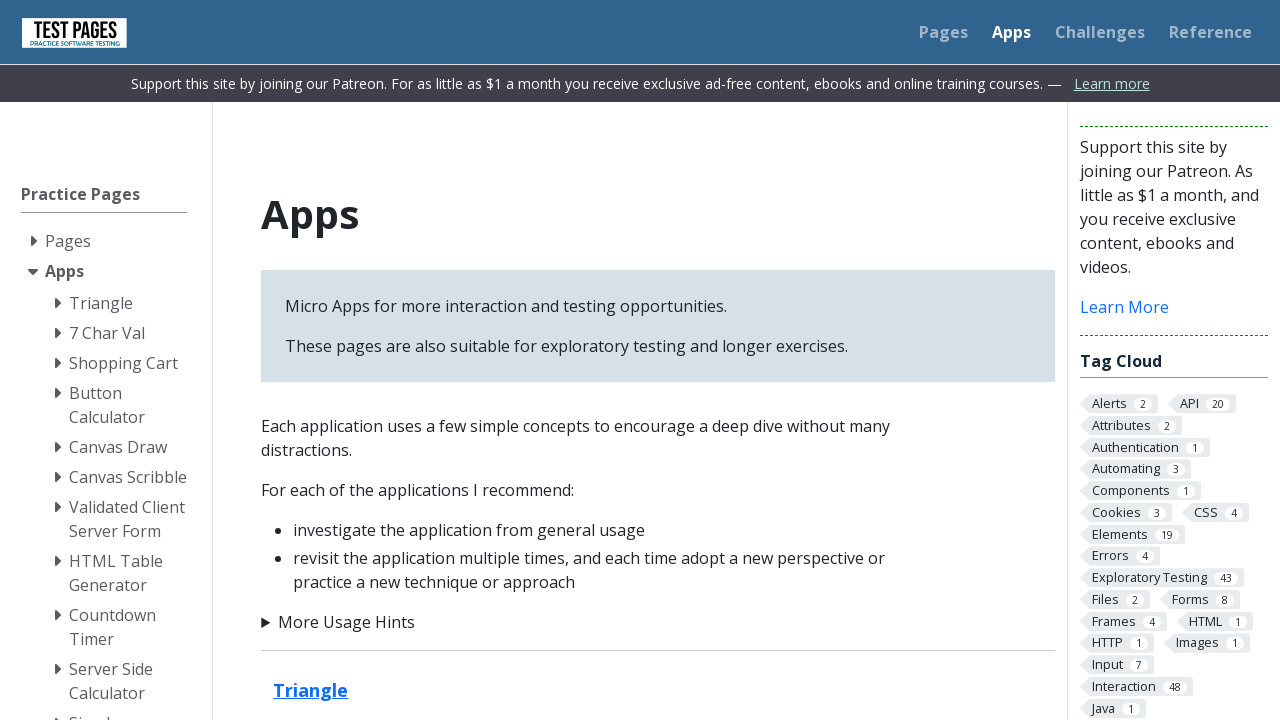